Tests right-click context menu functionality by performing a context click on a designated area, verifying the alert message, then clicking a link to open a new tab and verifying the heading on the new page.

Starting URL: https://the-internet.herokuapp.com/context_menu

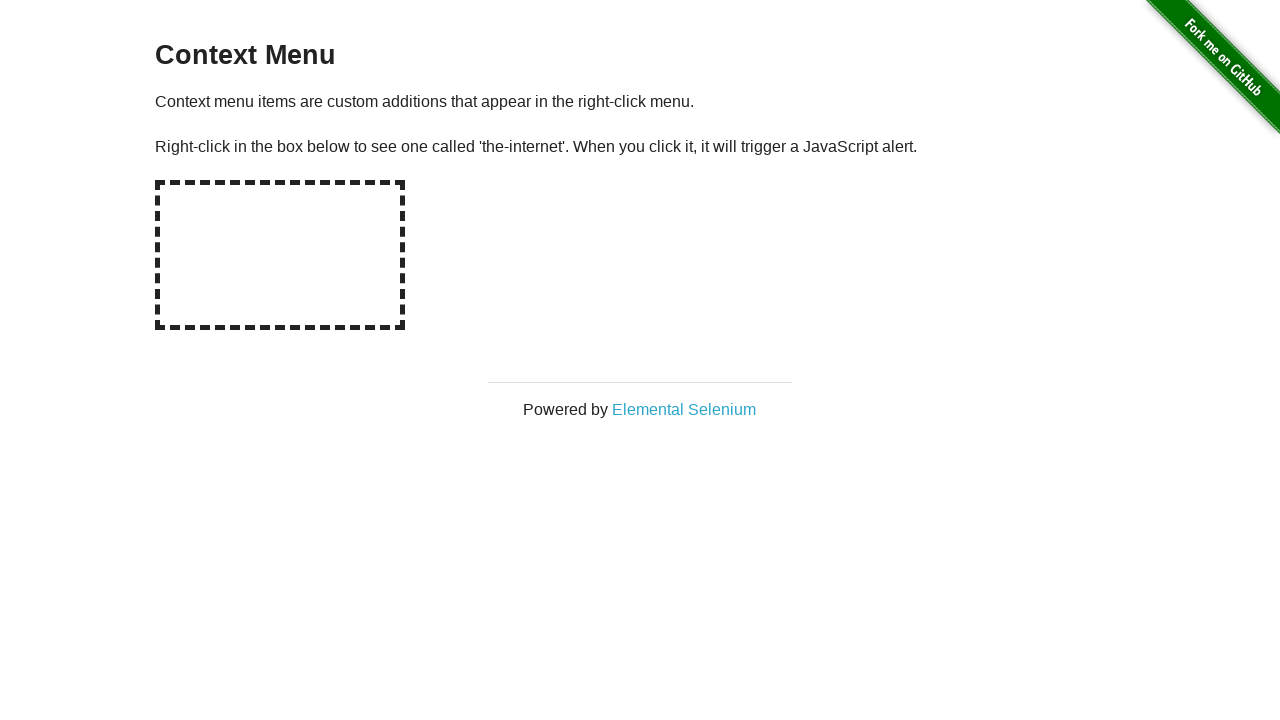

Right-clicked on the hot-spot area to trigger context menu at (280, 255) on #hot-spot
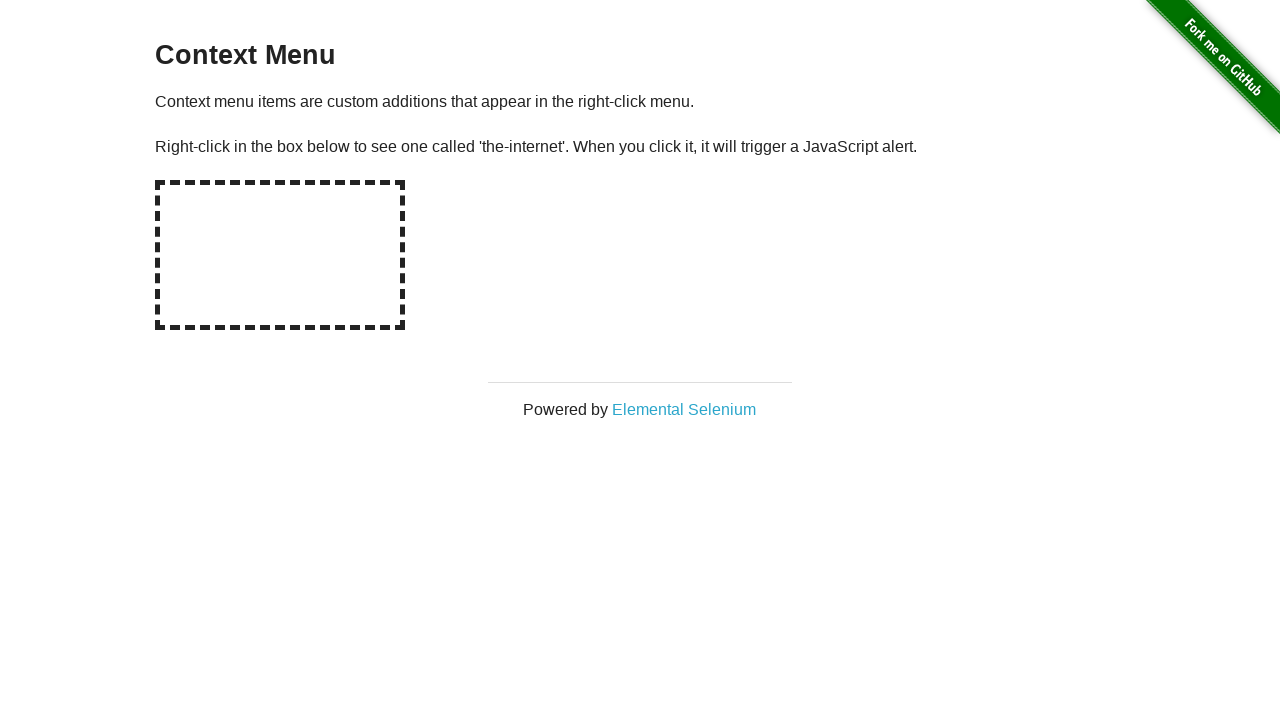

Evaluated alert text from page
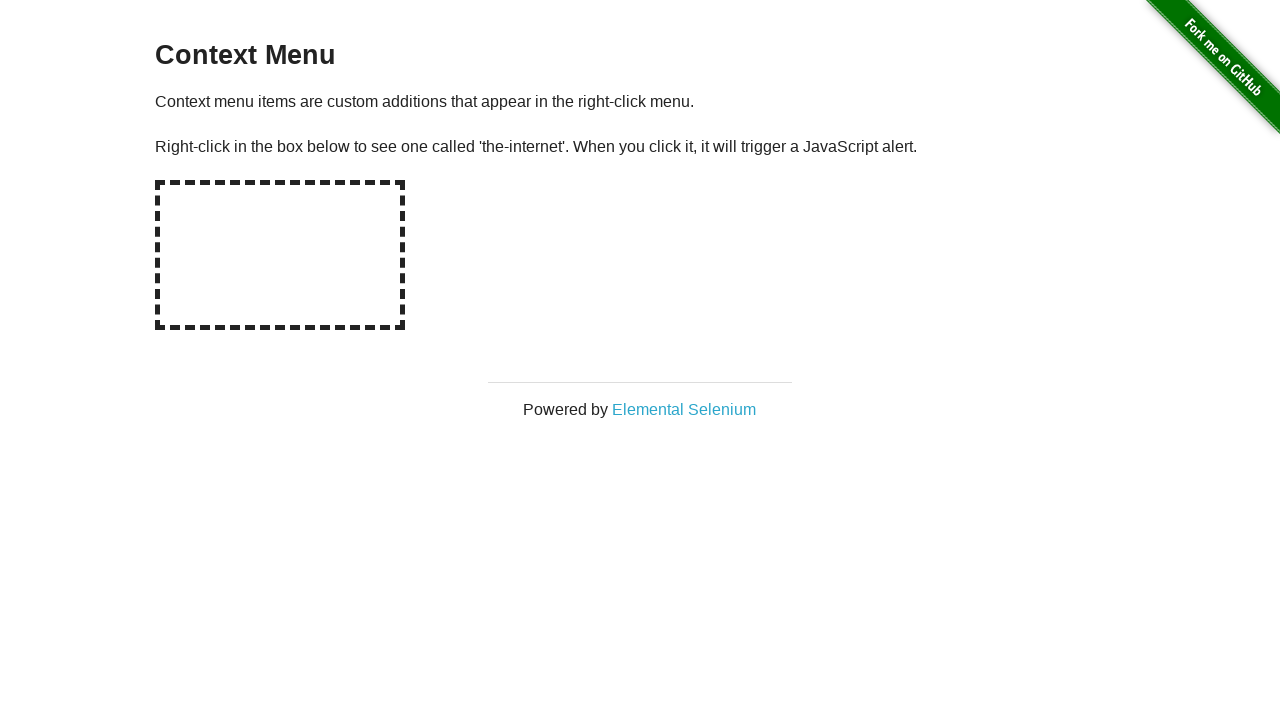

Set up dialog handler to accept alerts
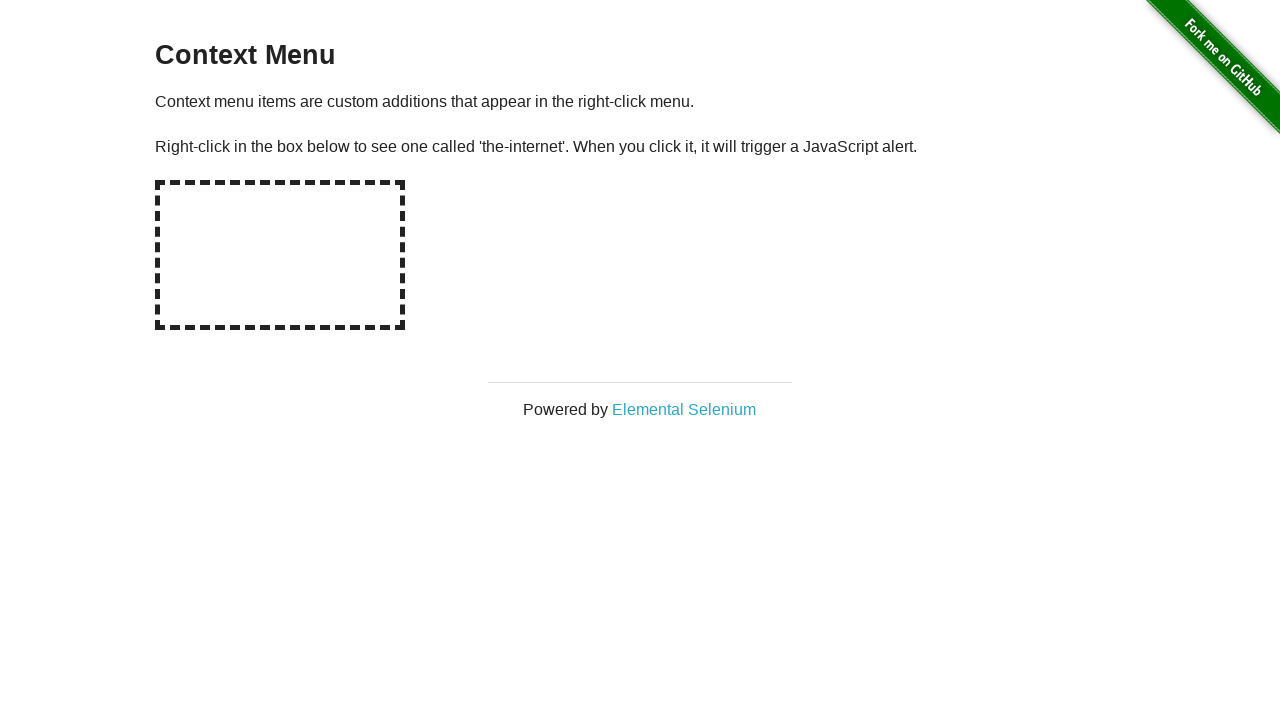

Right-clicked on hot-spot again to trigger alert with handler ready at (280, 255) on #hot-spot
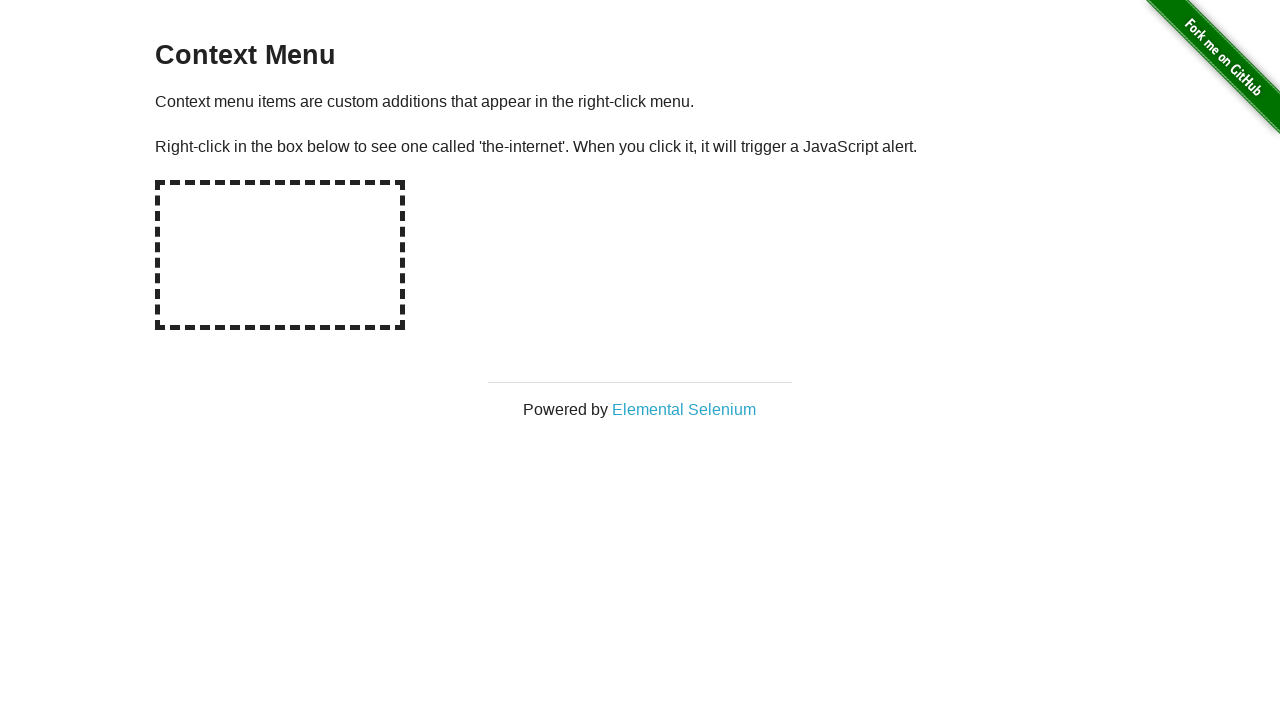

Waited 1 second for alert to be handled
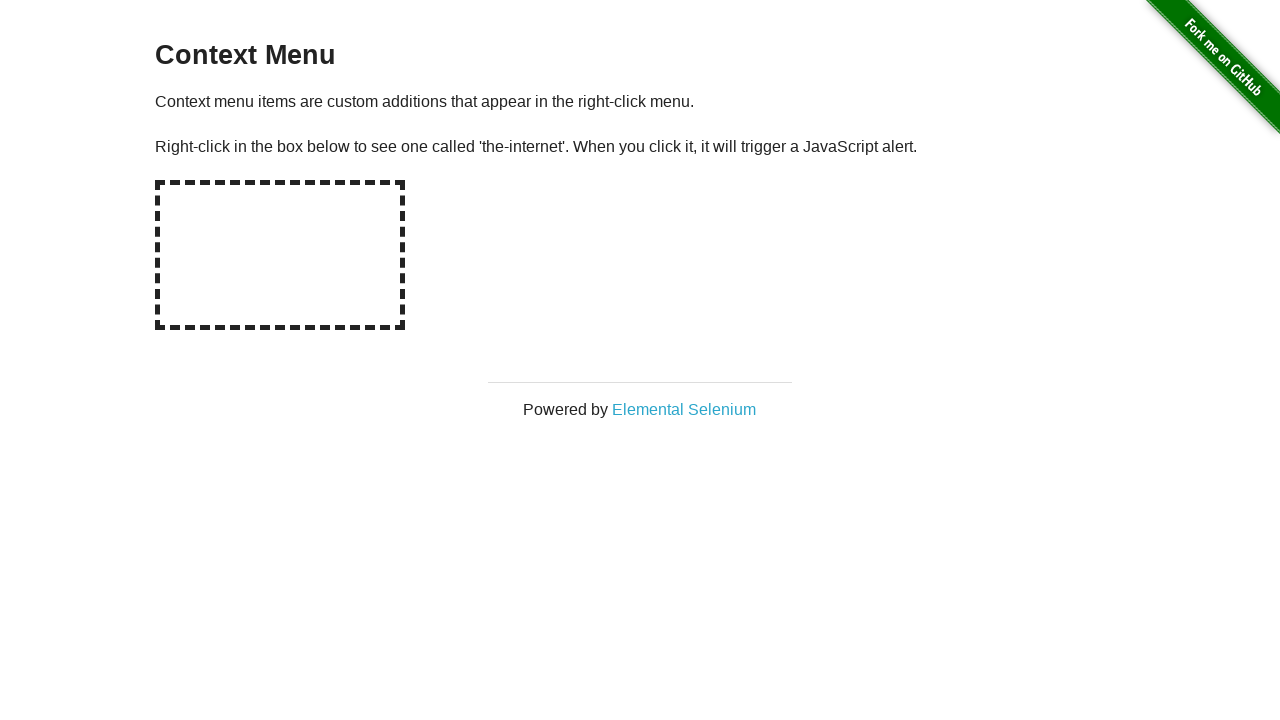

Clicked on 'Elemental Selenium' link to open new tab at (684, 409) on text=Elemental Selenium
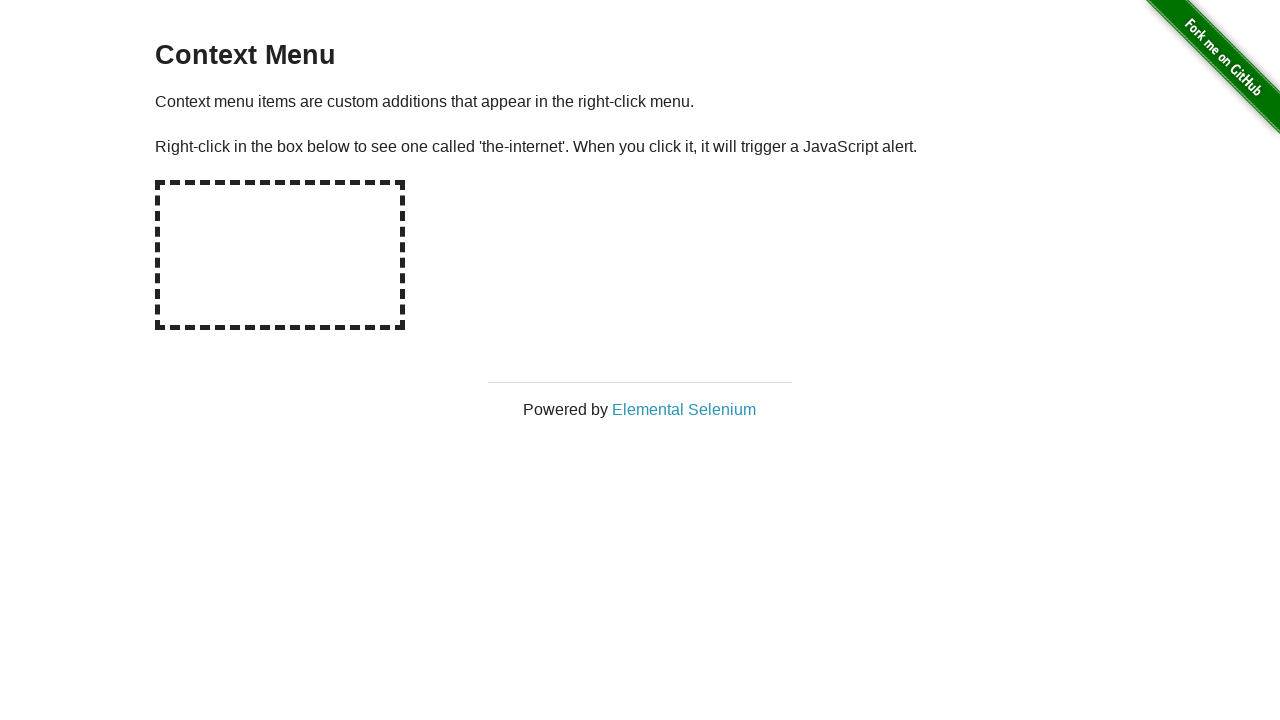

Captured new page object from context
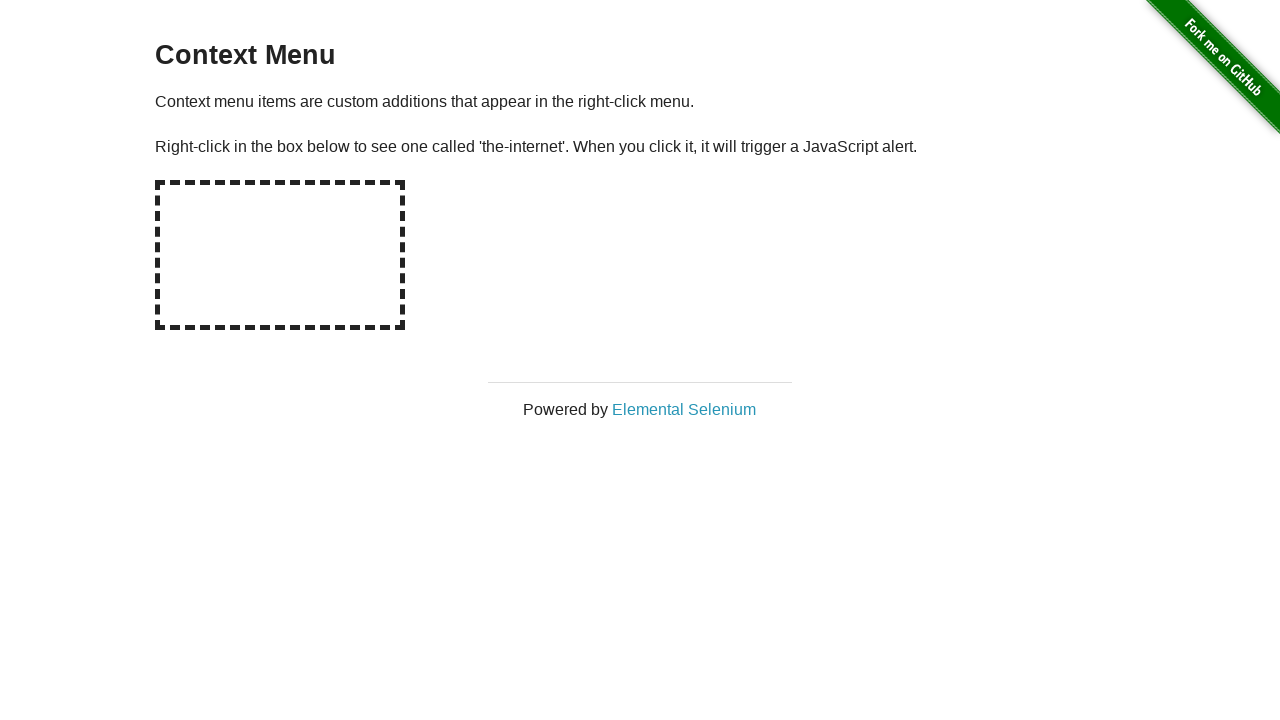

Waited for new page to fully load
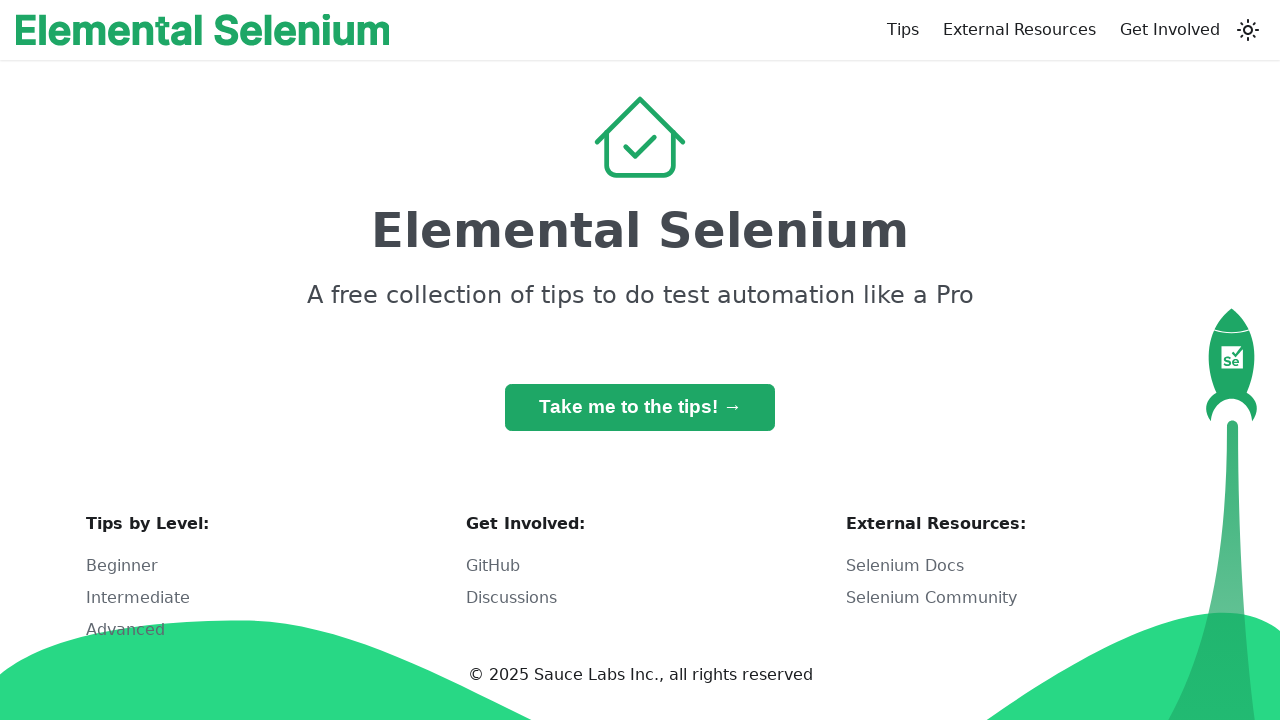

Waited for h1 element to be present on new page
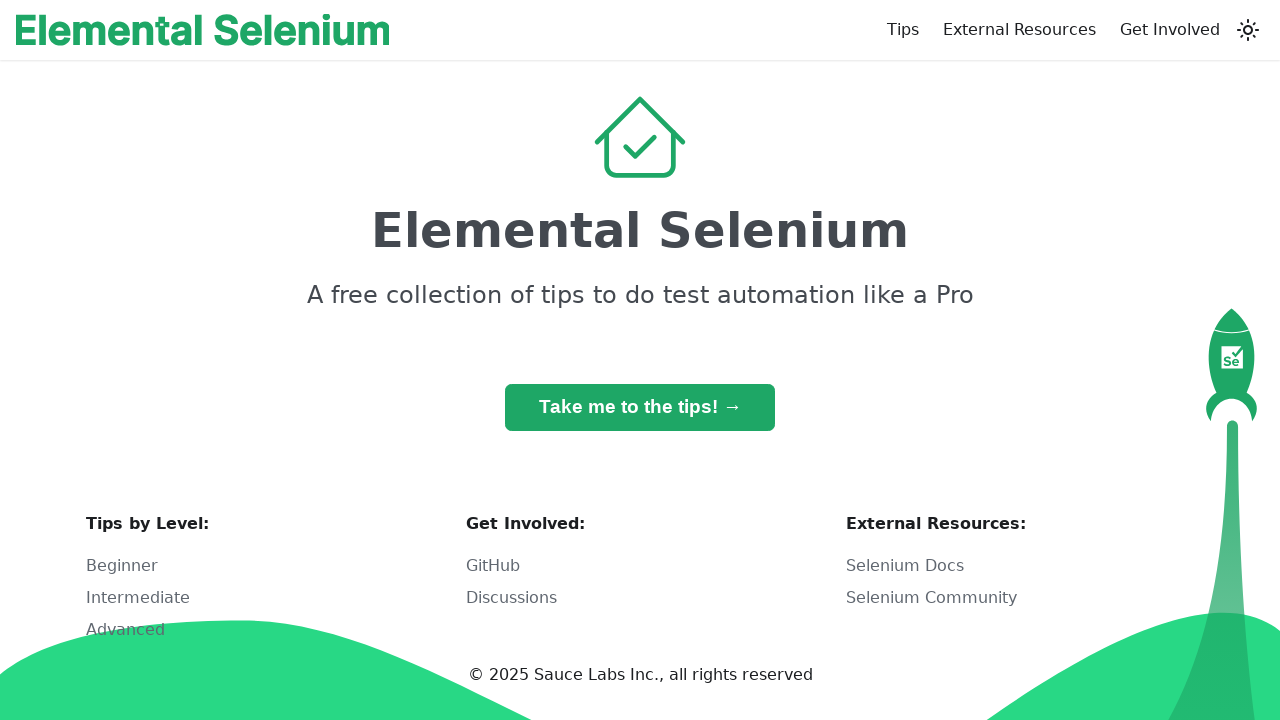

Retrieved h1 text content from new page
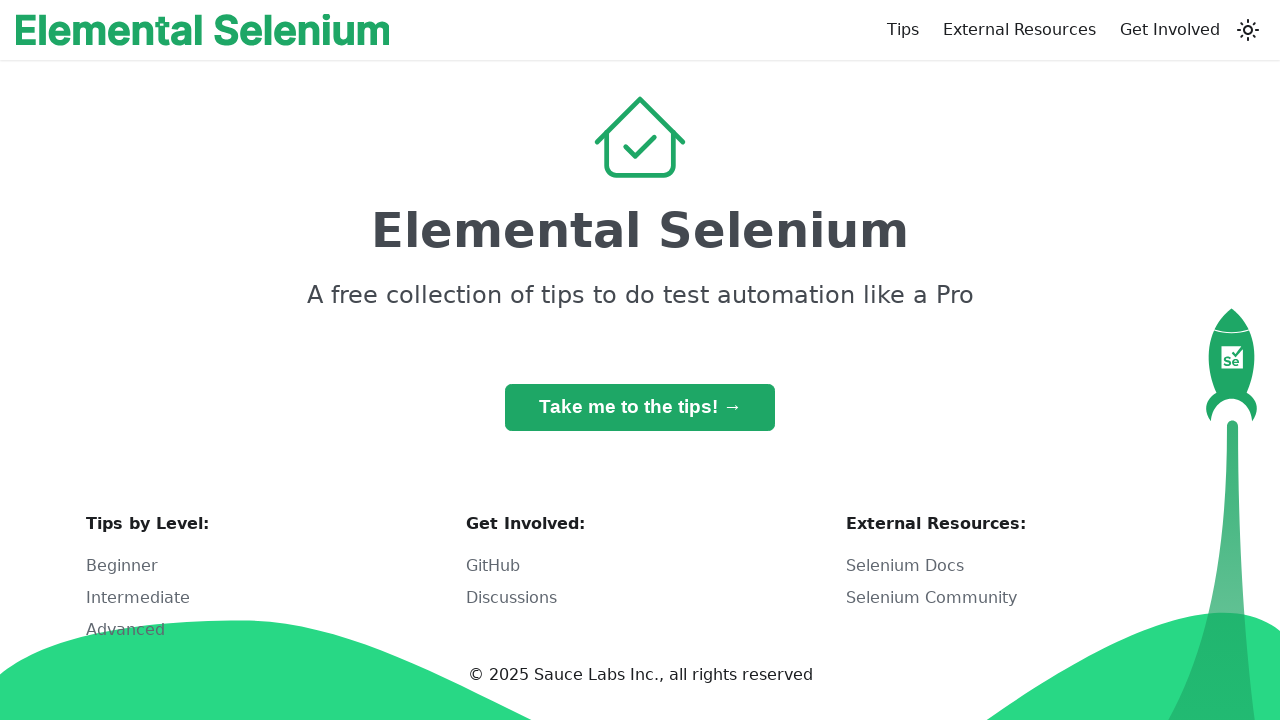

Verified h1 contains 'Elemental Selenium' text
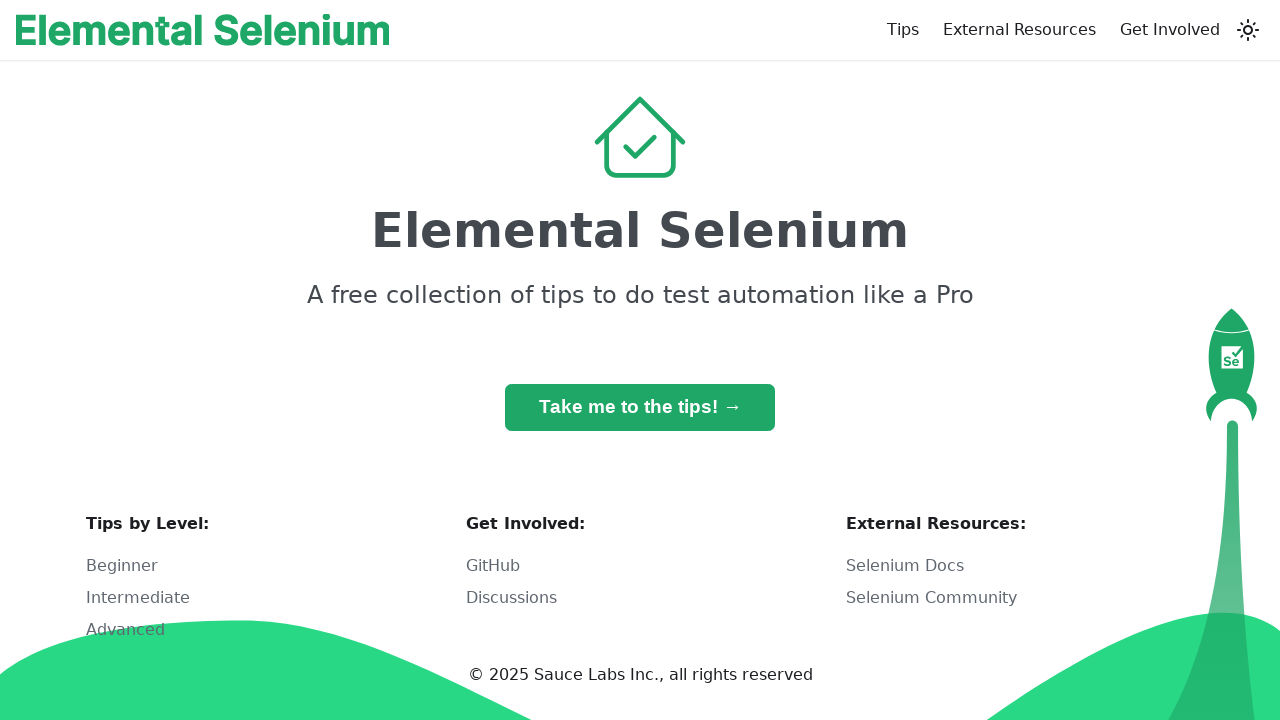

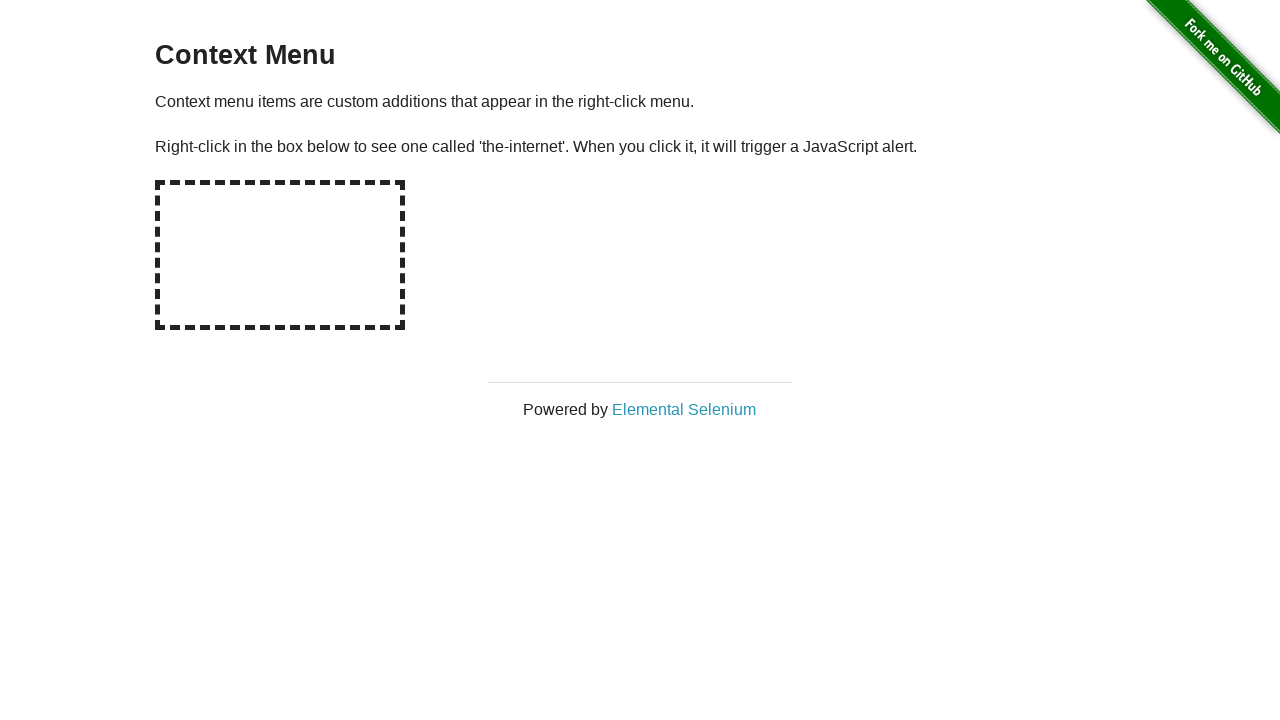